Tests invalid email validation by entering an email with additional dot at the end

Starting URL: https://hd.getbraavo.com/hd-gen-01-test/index.html

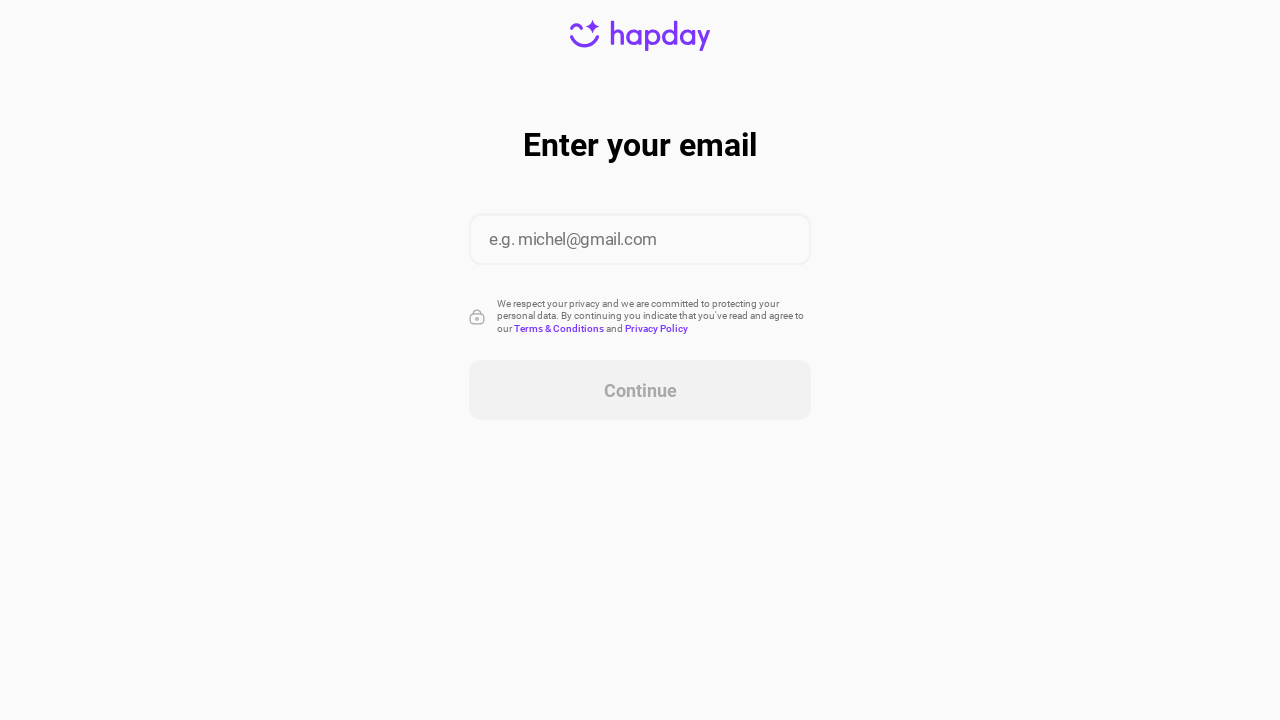

Clicked on email input field at (640, 240) on xpath=//*[@id="content"]/div/form/div[2]/input
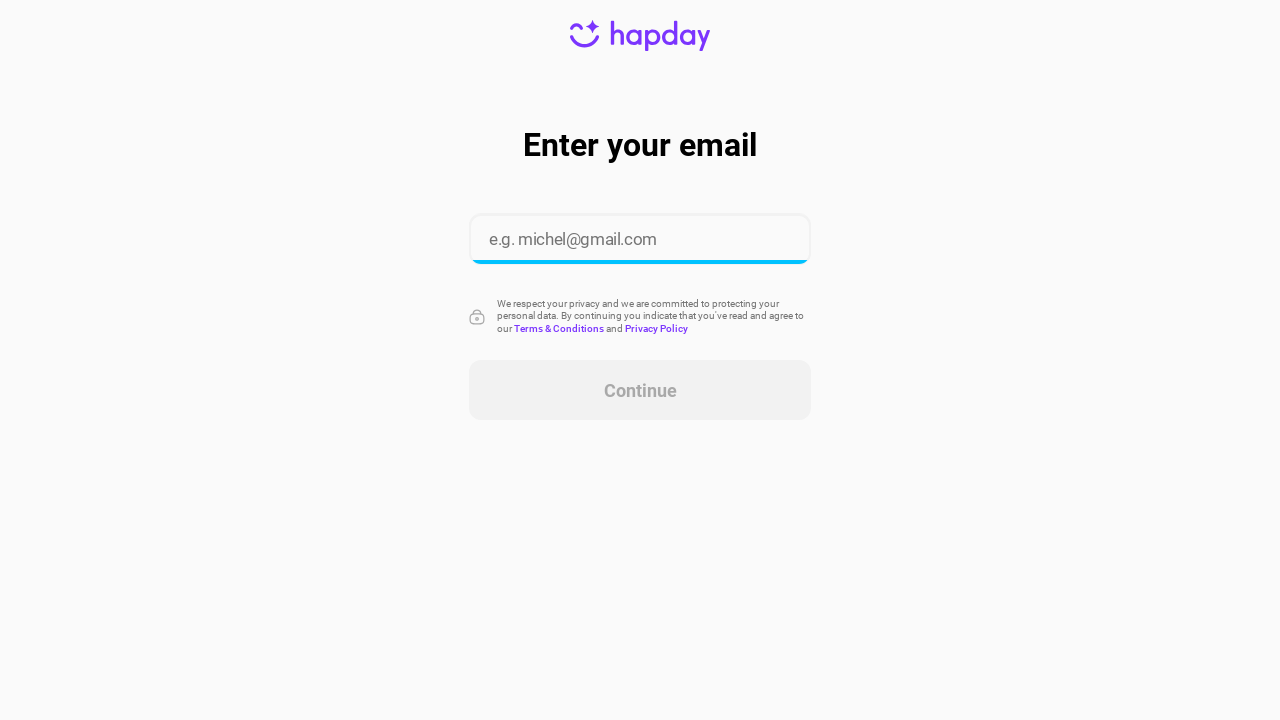

Entered invalid email with trailing dot: test@example.com. on //*[@id="content"]/div/form/div[2]/input
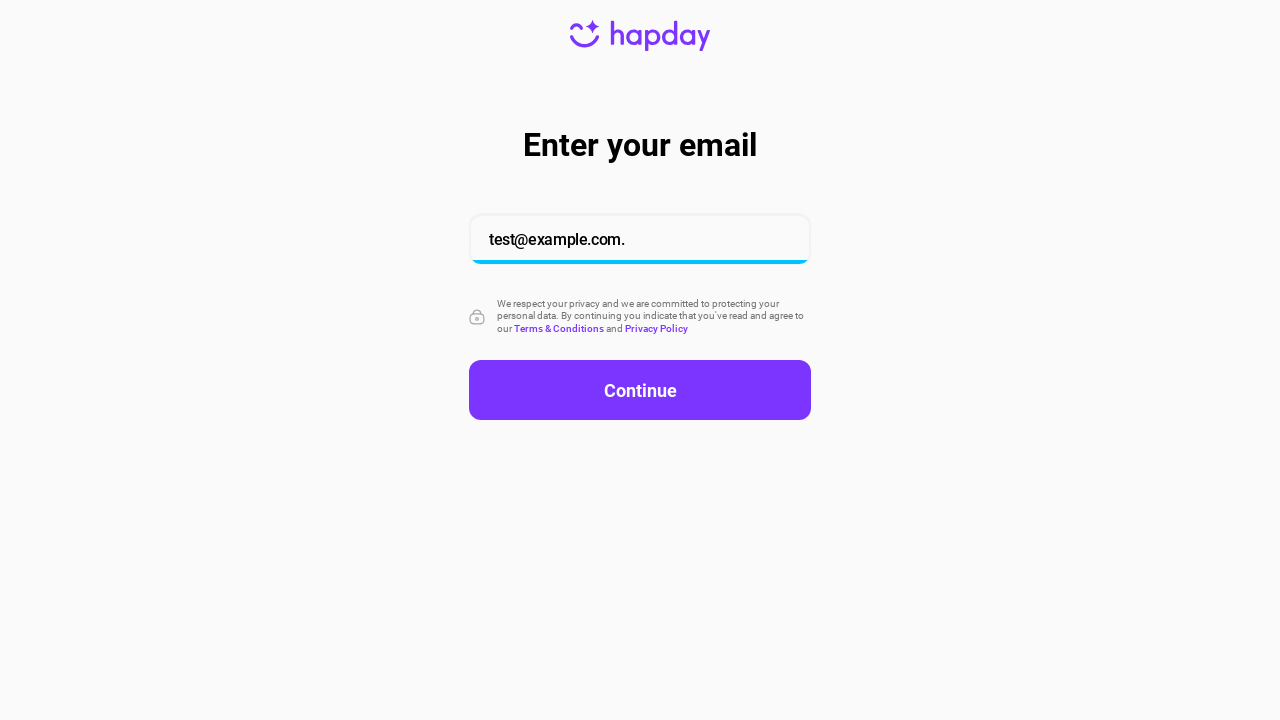

Clicked continue button to submit invalid email at (640, 390) on button
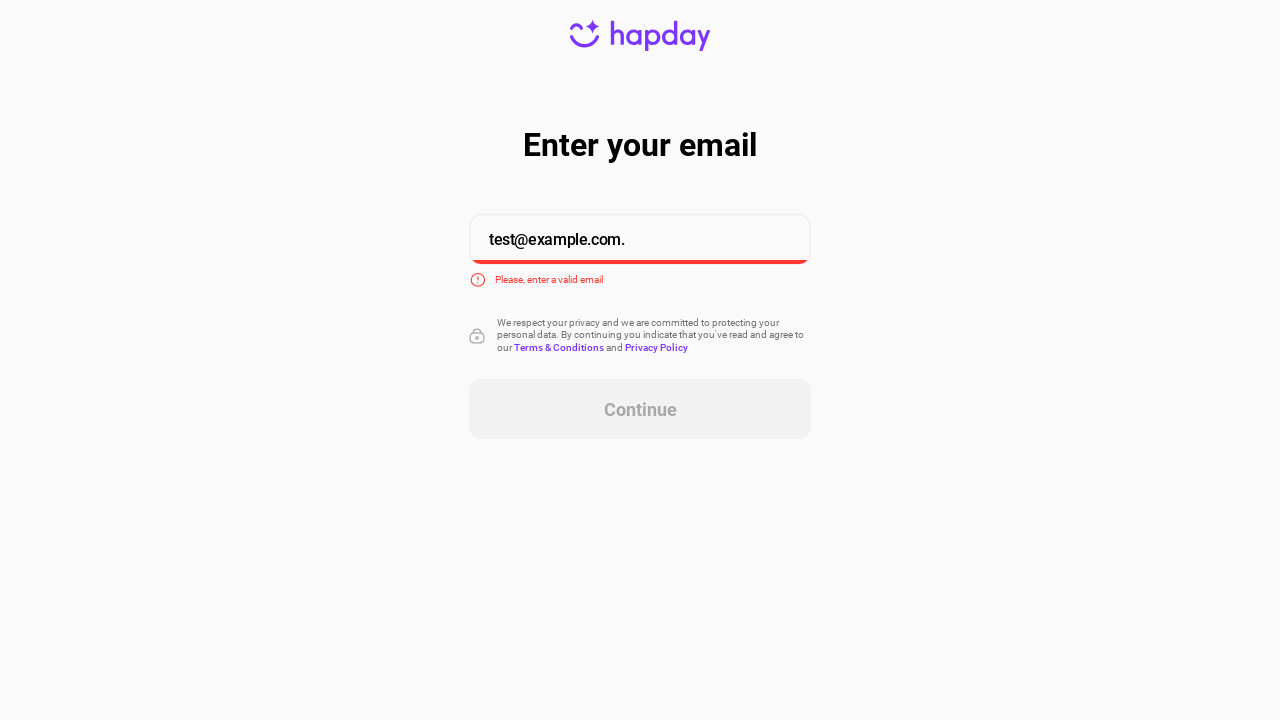

Waited 1 second to verify page did not proceed with invalid email
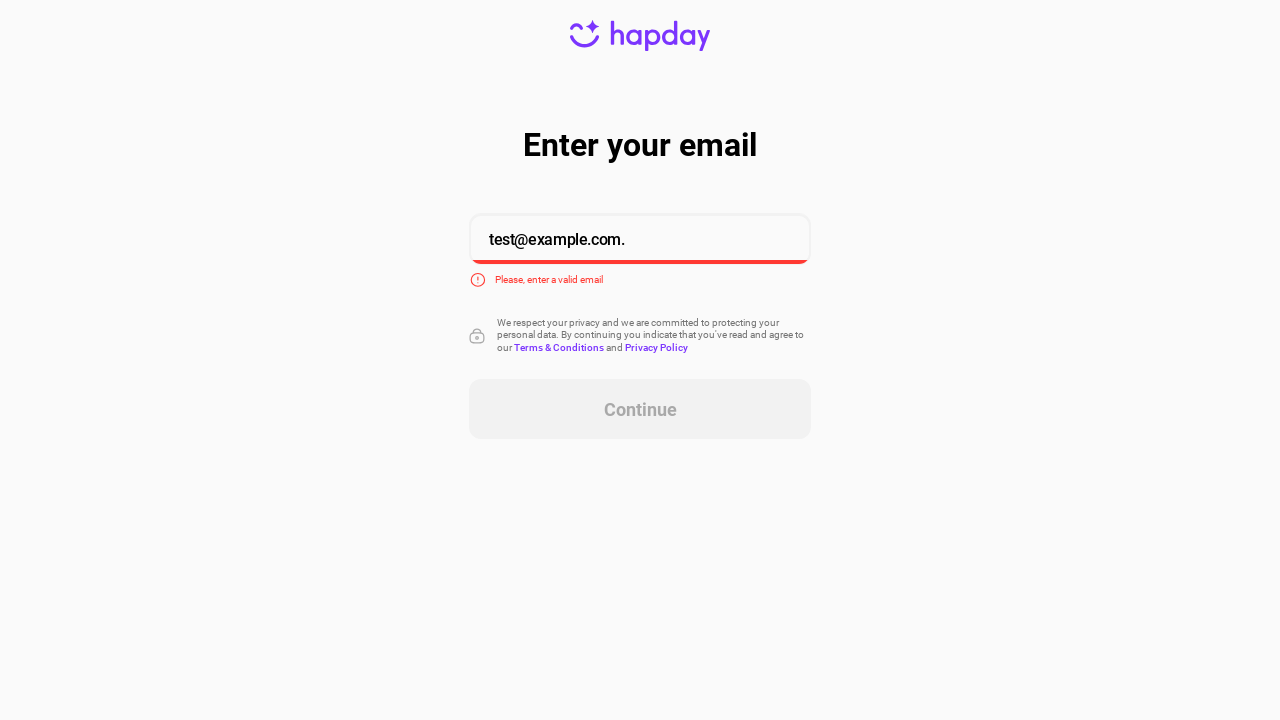

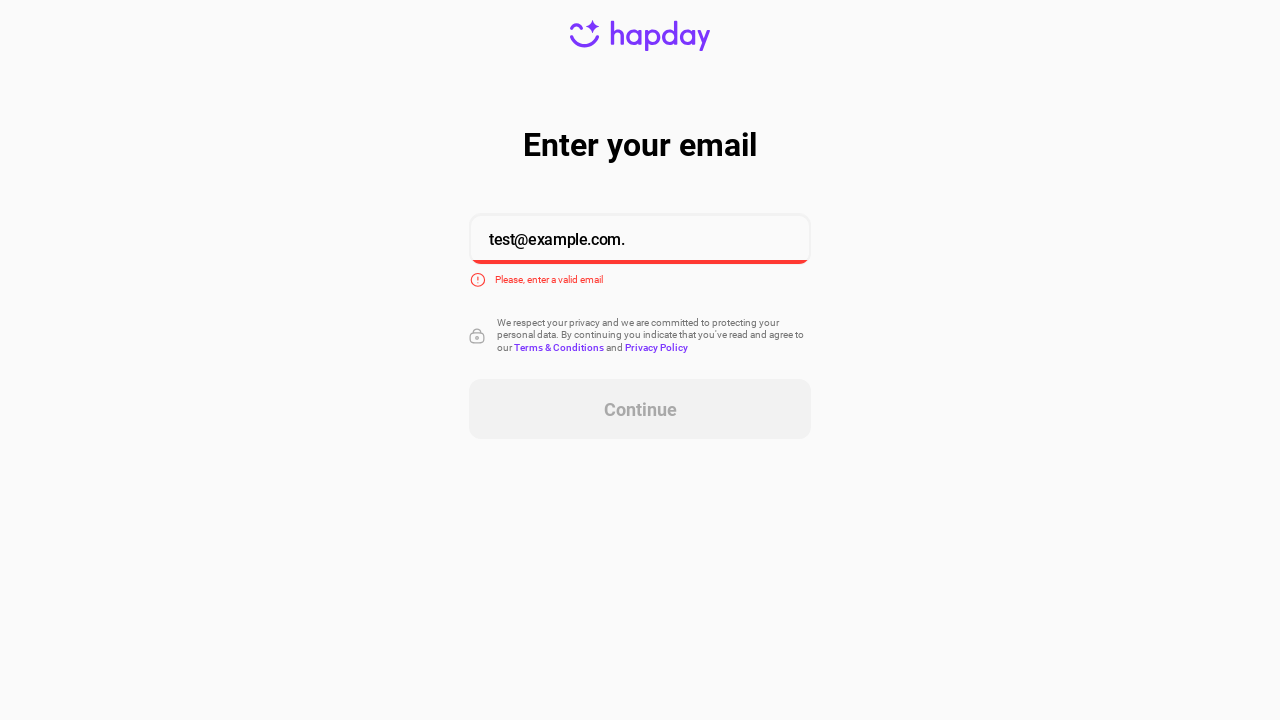